Tests client-side delay handling by clicking a trigger button and waiting for dynamically loaded content to appear on the page

Starting URL: http://uitestingplayground.com/clientdelay

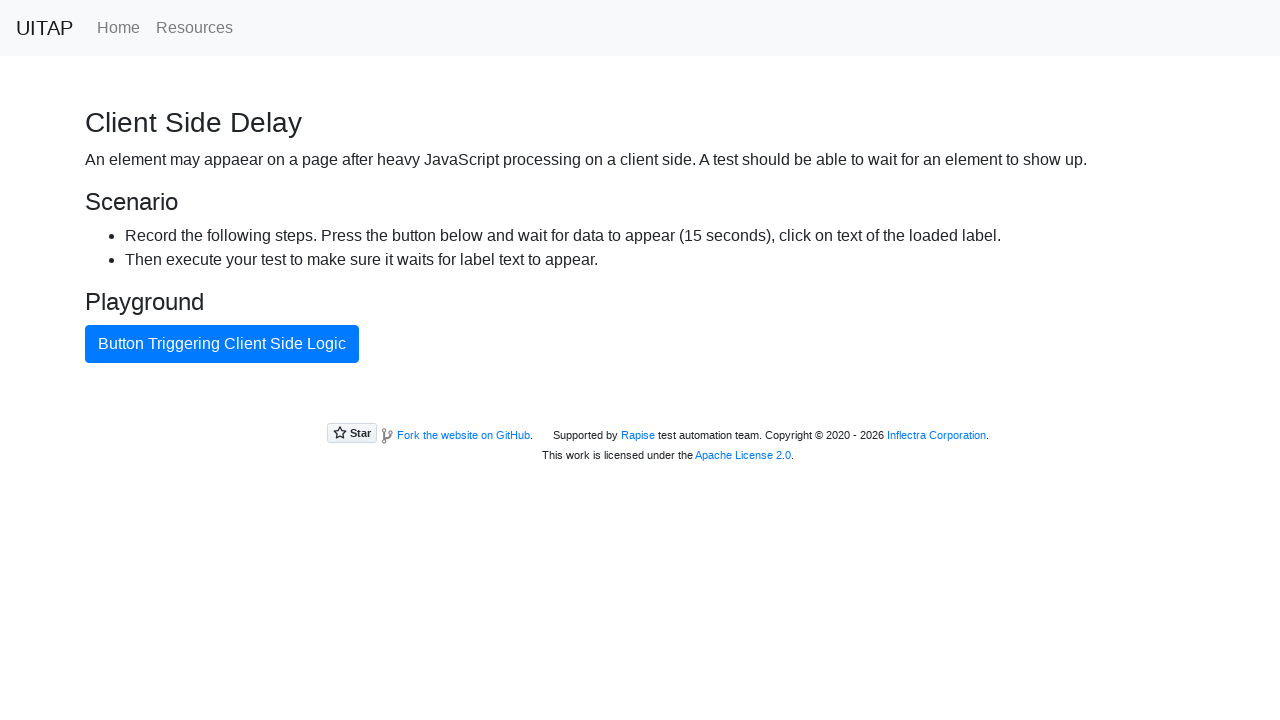

Navigated to client delay test page
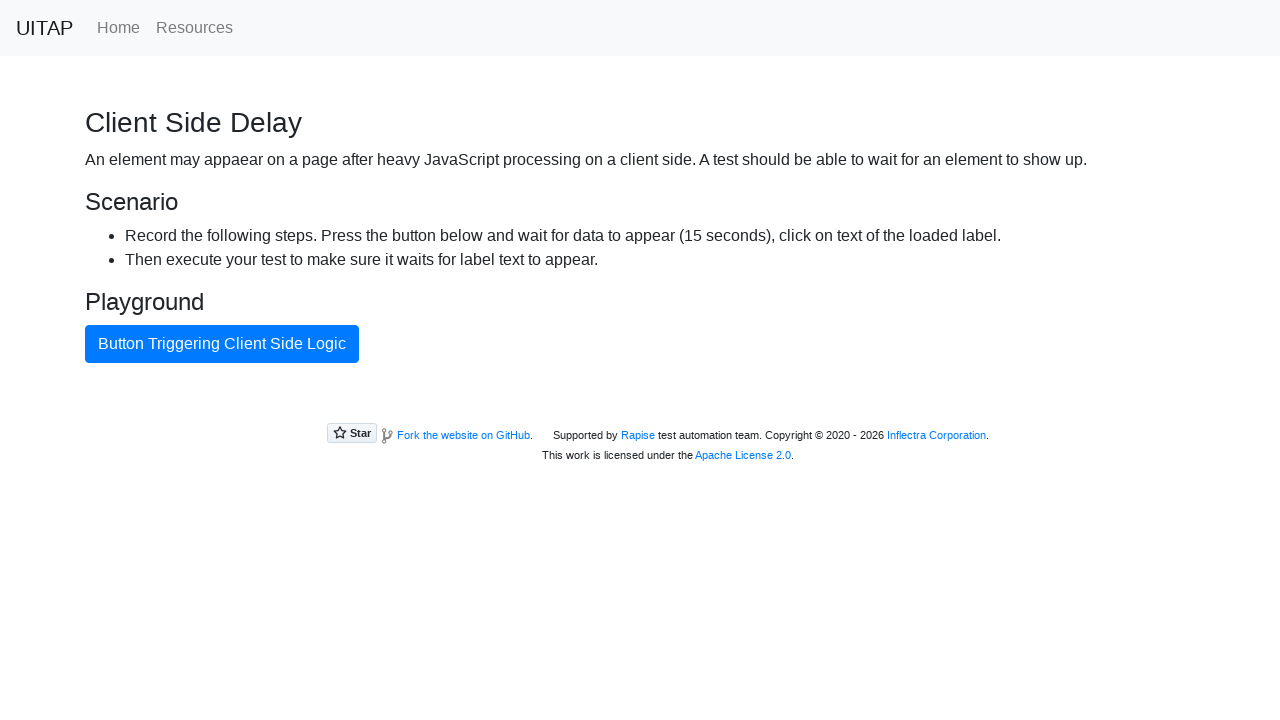

Clicked button triggering client side logic at (222, 344) on button:has-text('Button Triggering Client Side Logic')
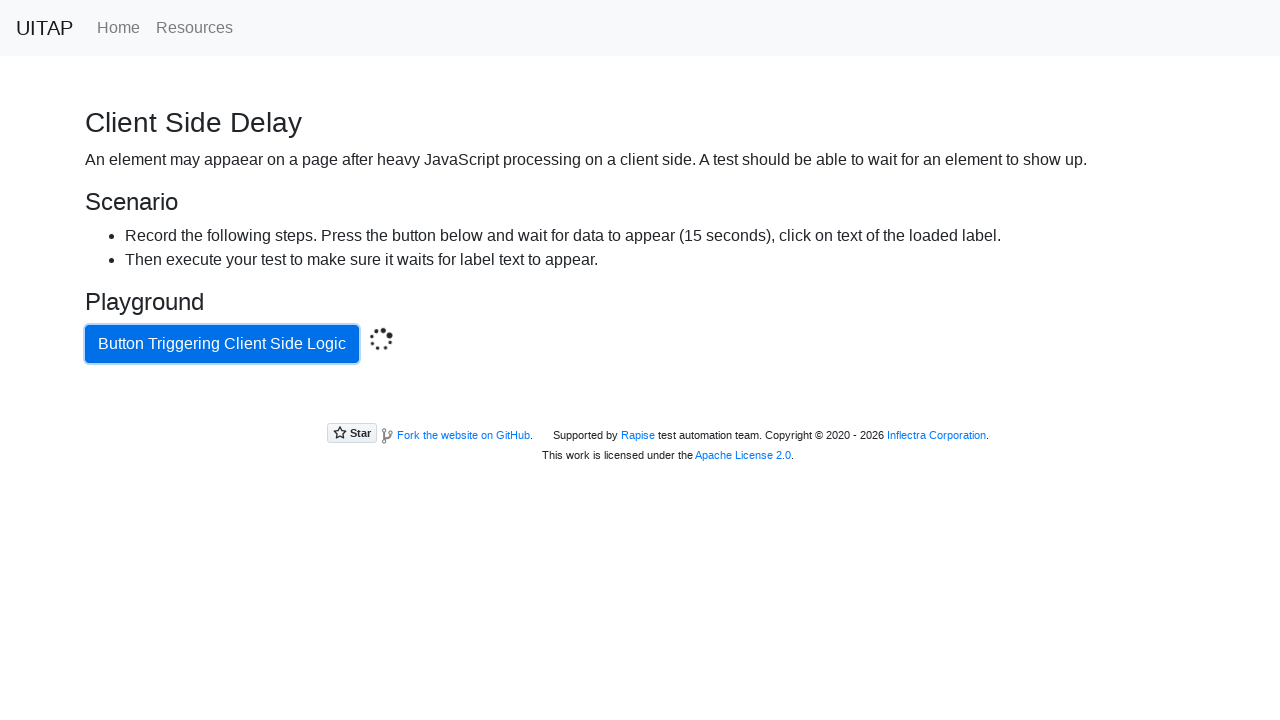

Dynamically loaded content appeared on page
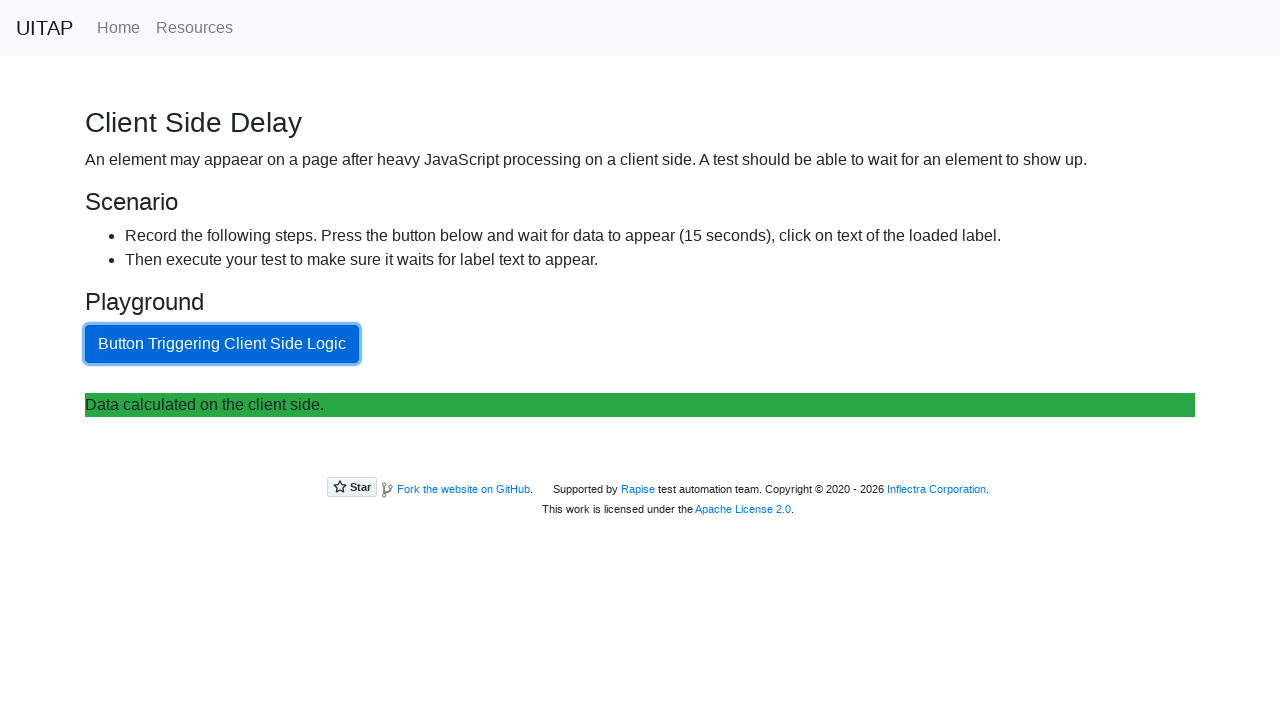

Verified content text matches expected value
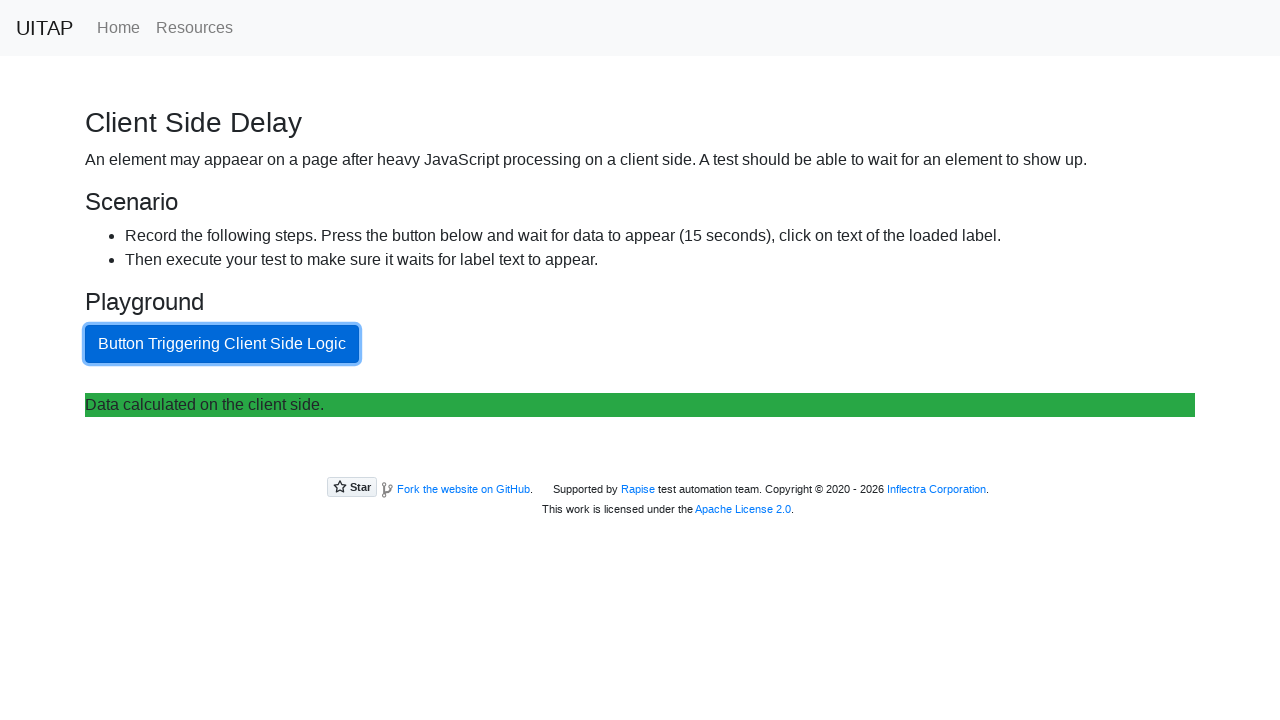

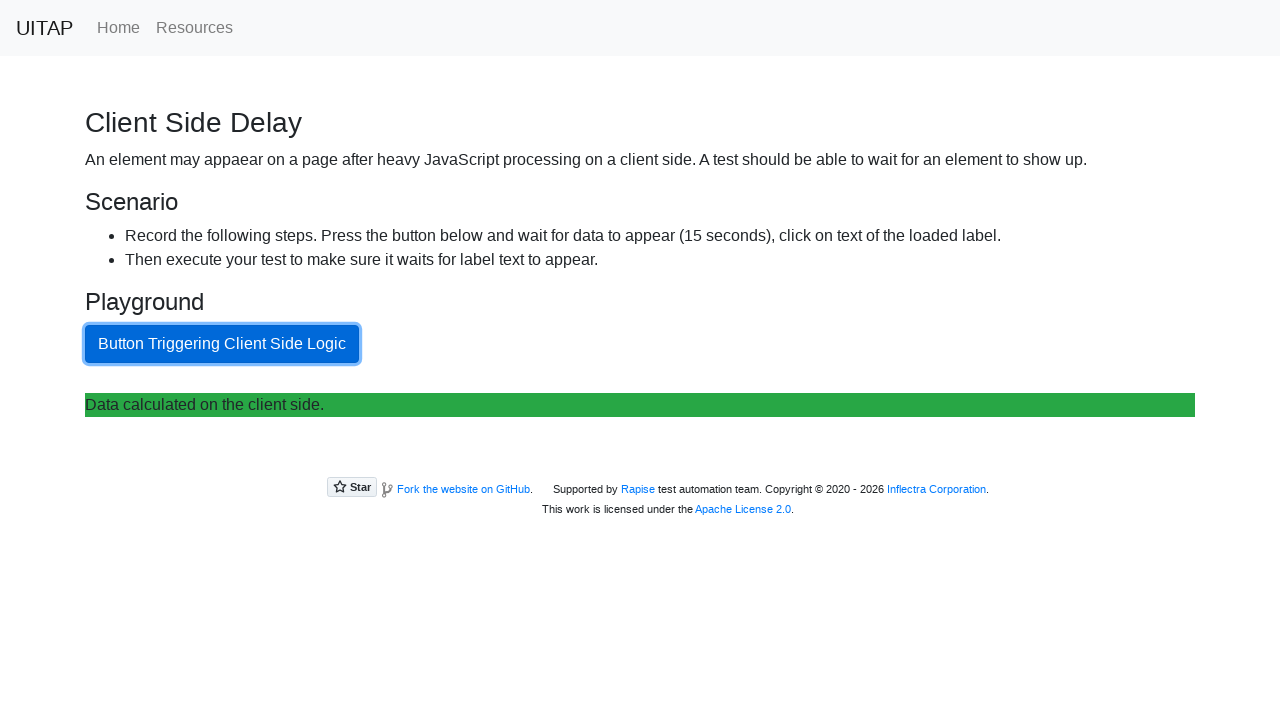